Tests navigation by clicking on the Shop link and verifying the URL route changes to products

Starting URL: https://webshop-agil-testautomatiserare.netlify.app/

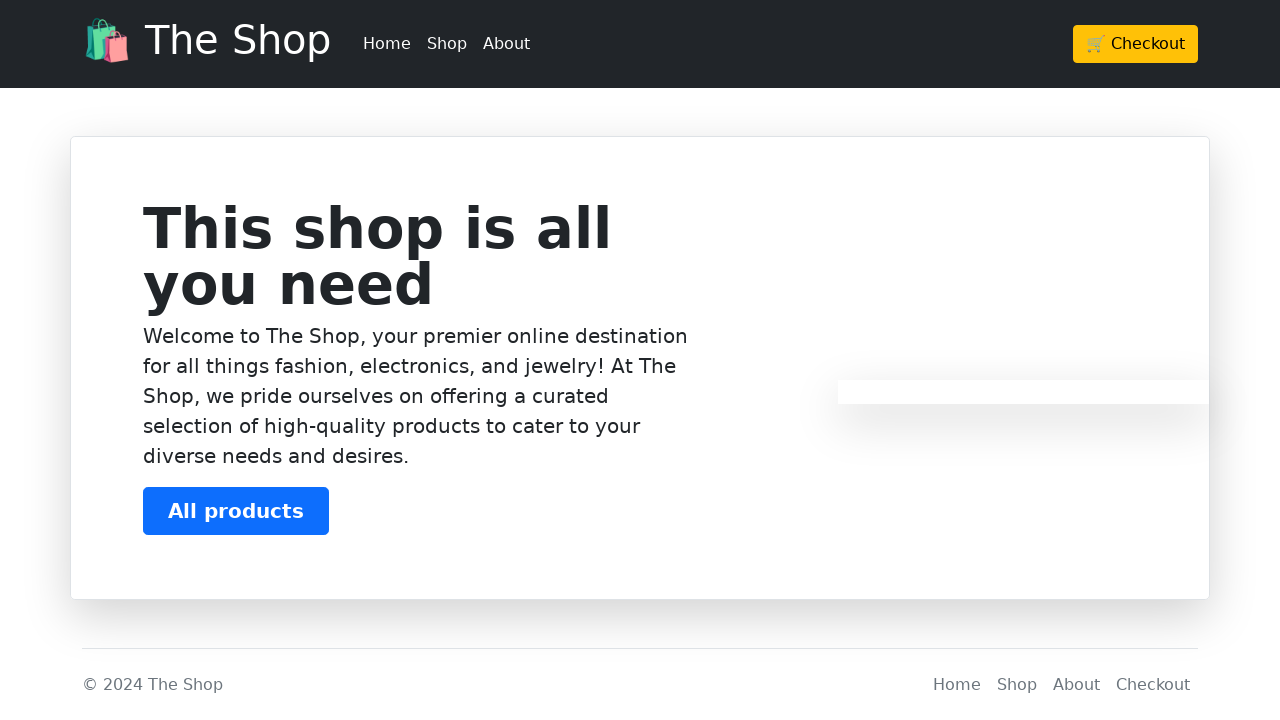

Clicked on the 'Shop' link at (447, 44) on a:text('Shop')
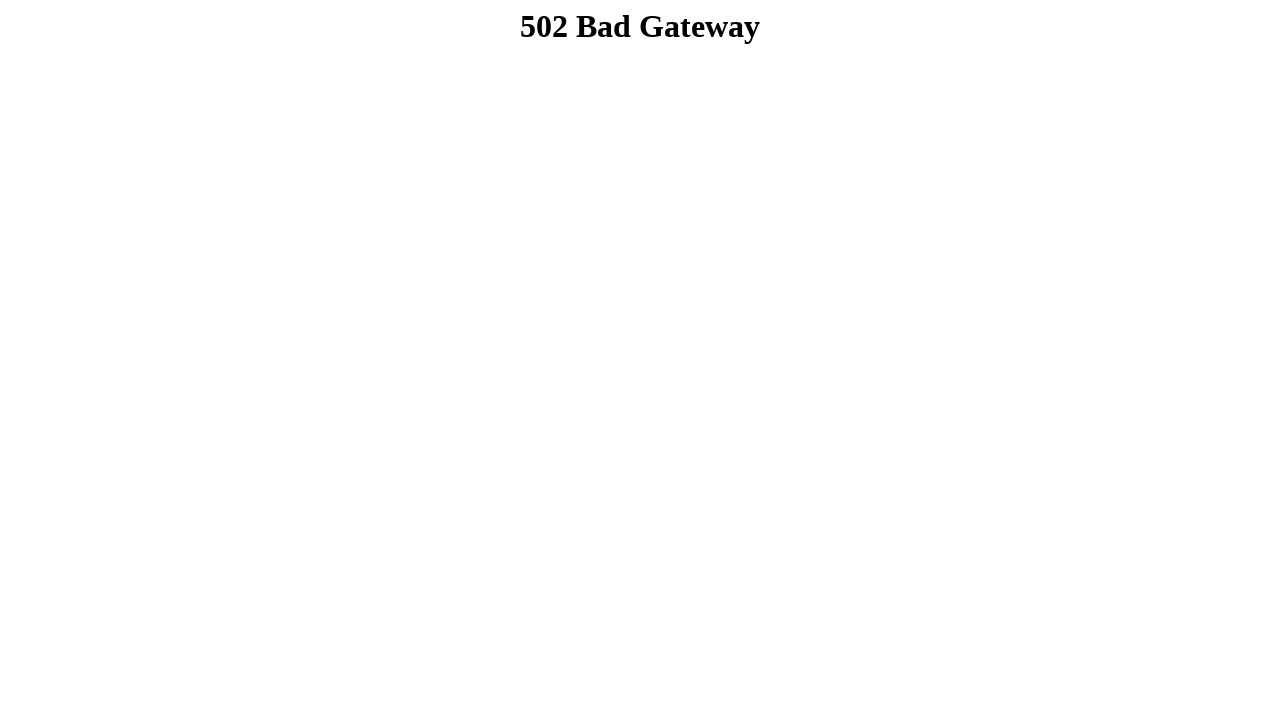

Waited for URL to change to products route
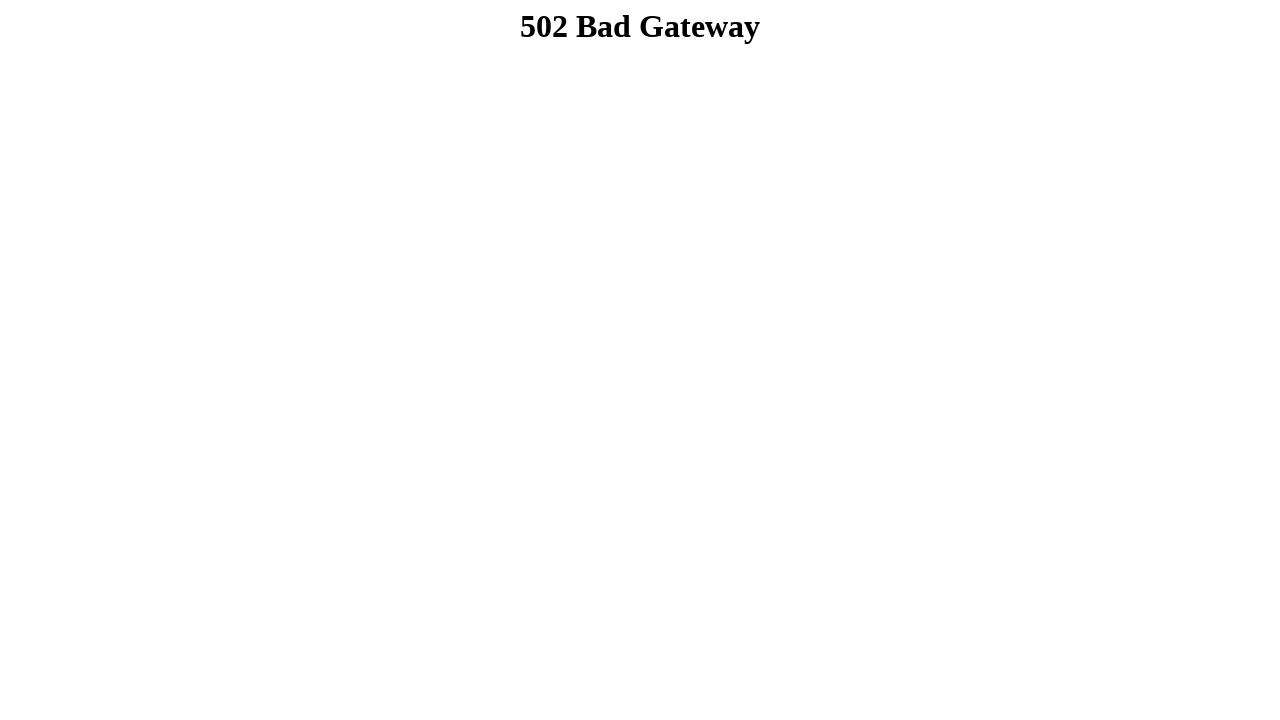

Retrieved current URL: https://webshop-agil-testautomatiserare.netlify.app/products
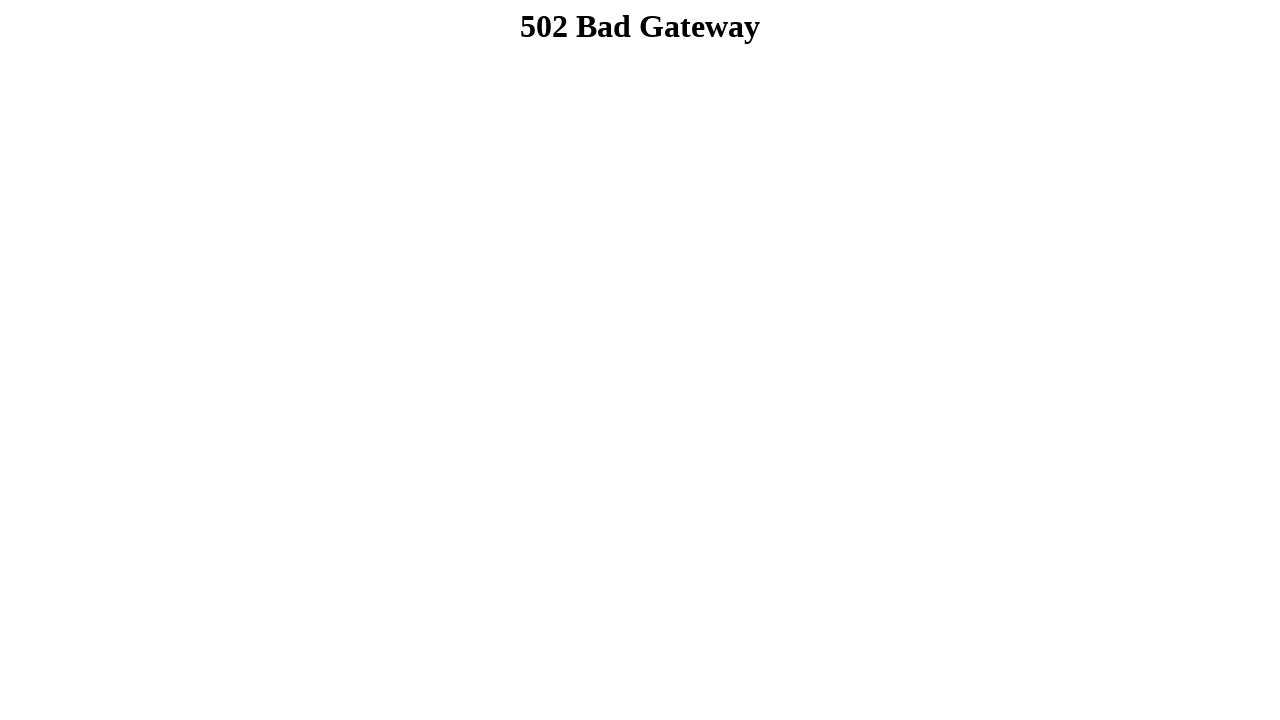

Verified that current URL contains 'products'
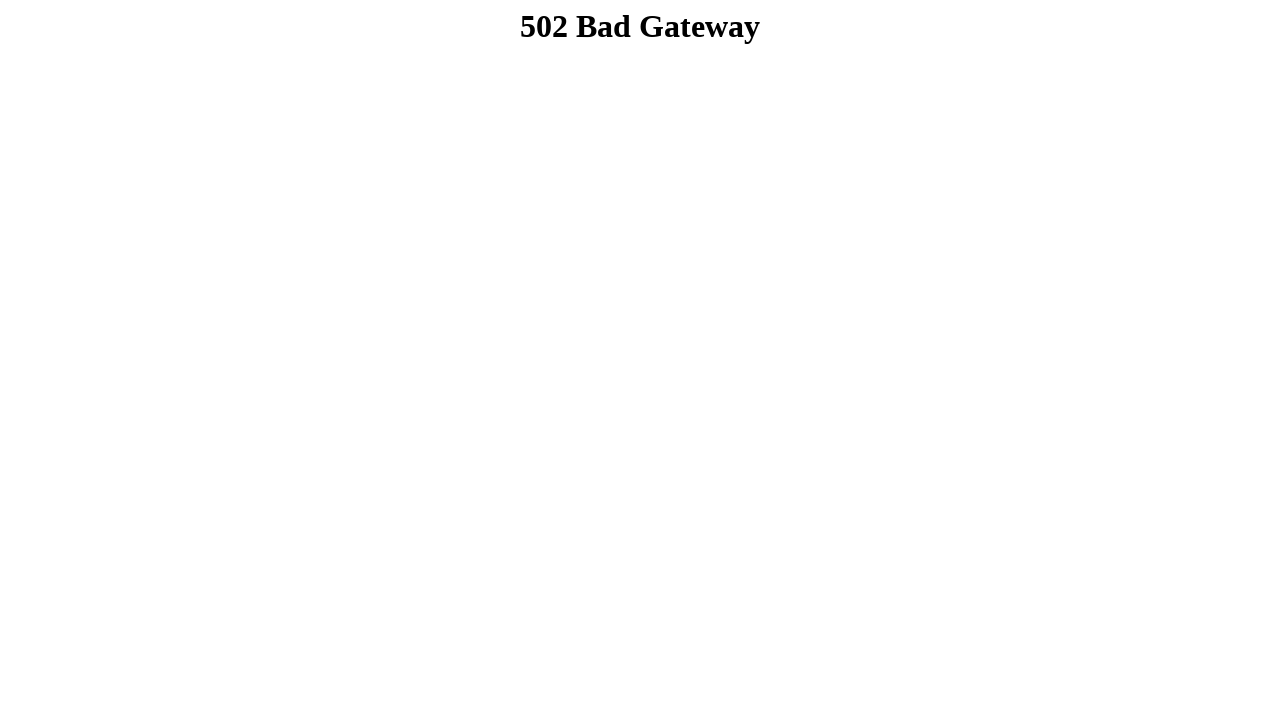

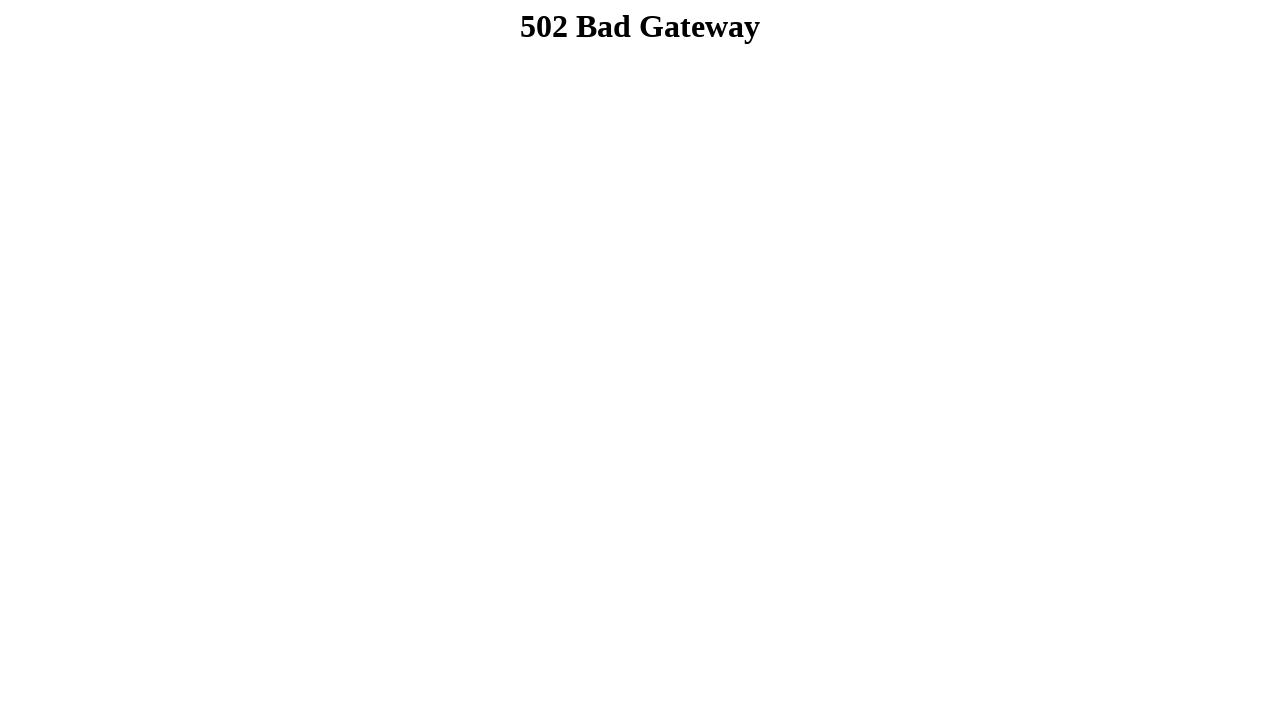